Tests single iframe functionality by switching to a frame and entering text in an input field

Starting URL: https://demo.automationtesting.in/Frames.html

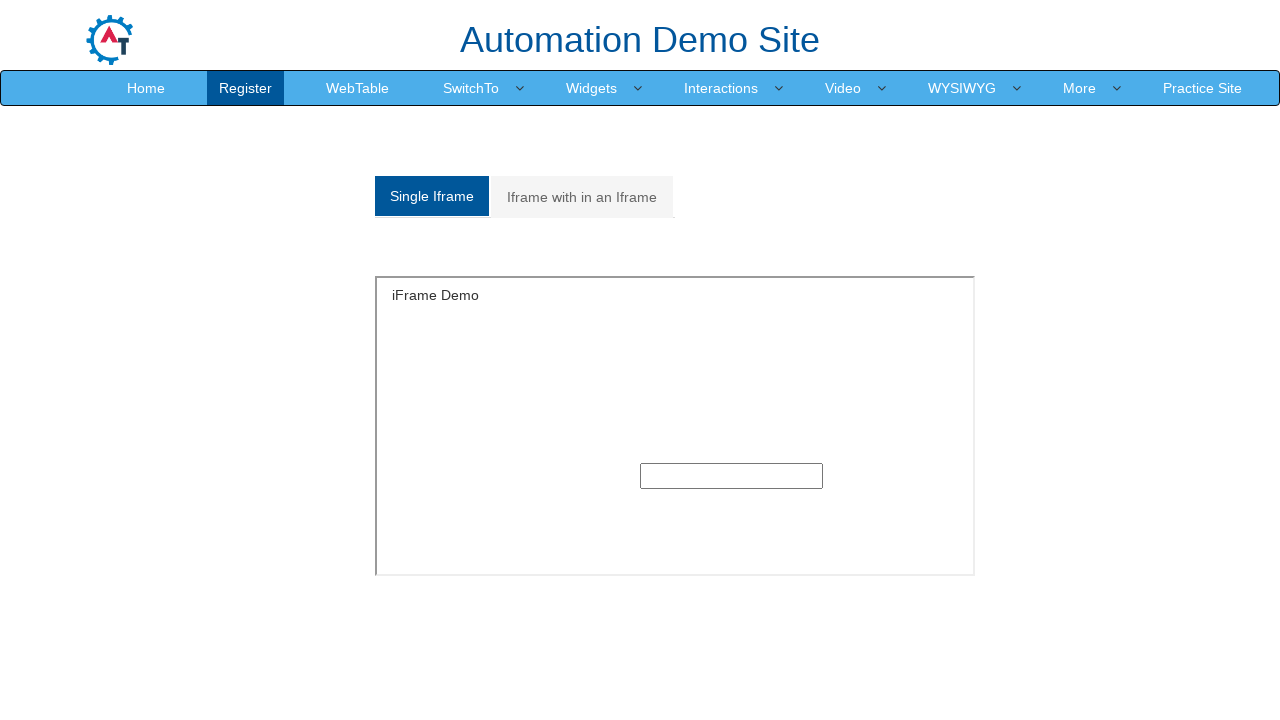

Clicked on Single Iframe tab at (432, 196) on a:has-text('Single Iframe')
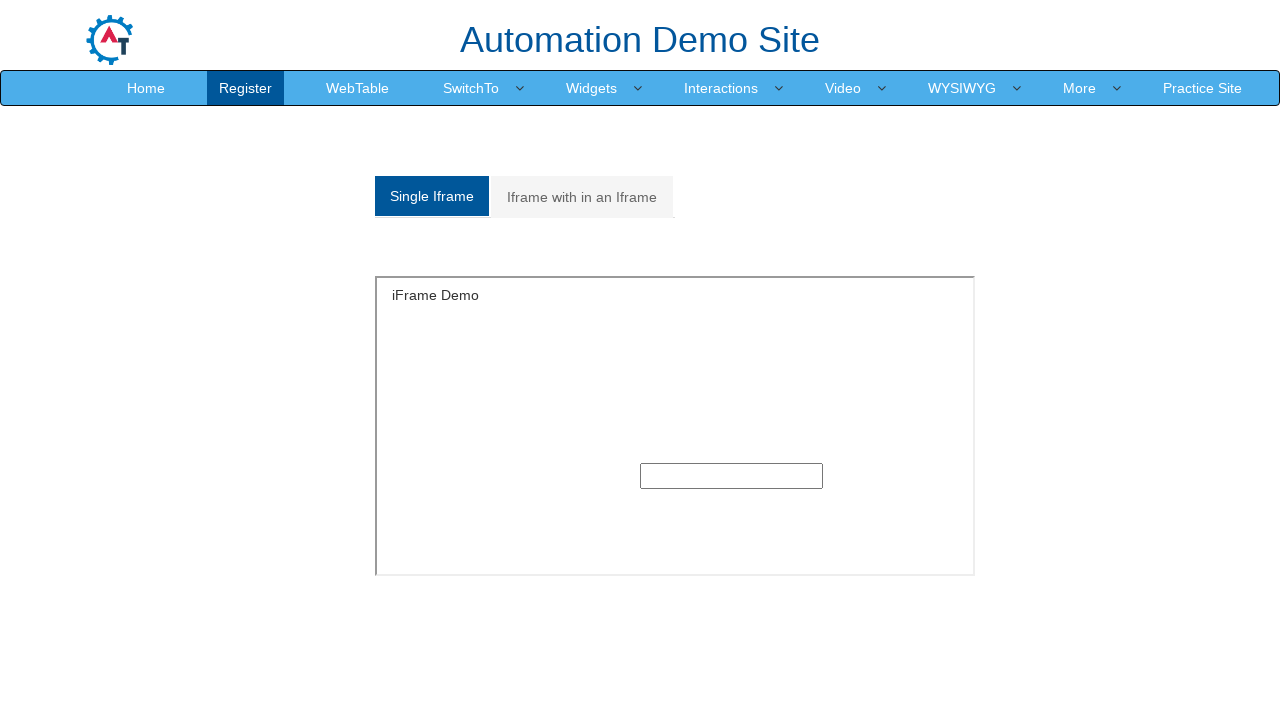

Located the first iframe on the page
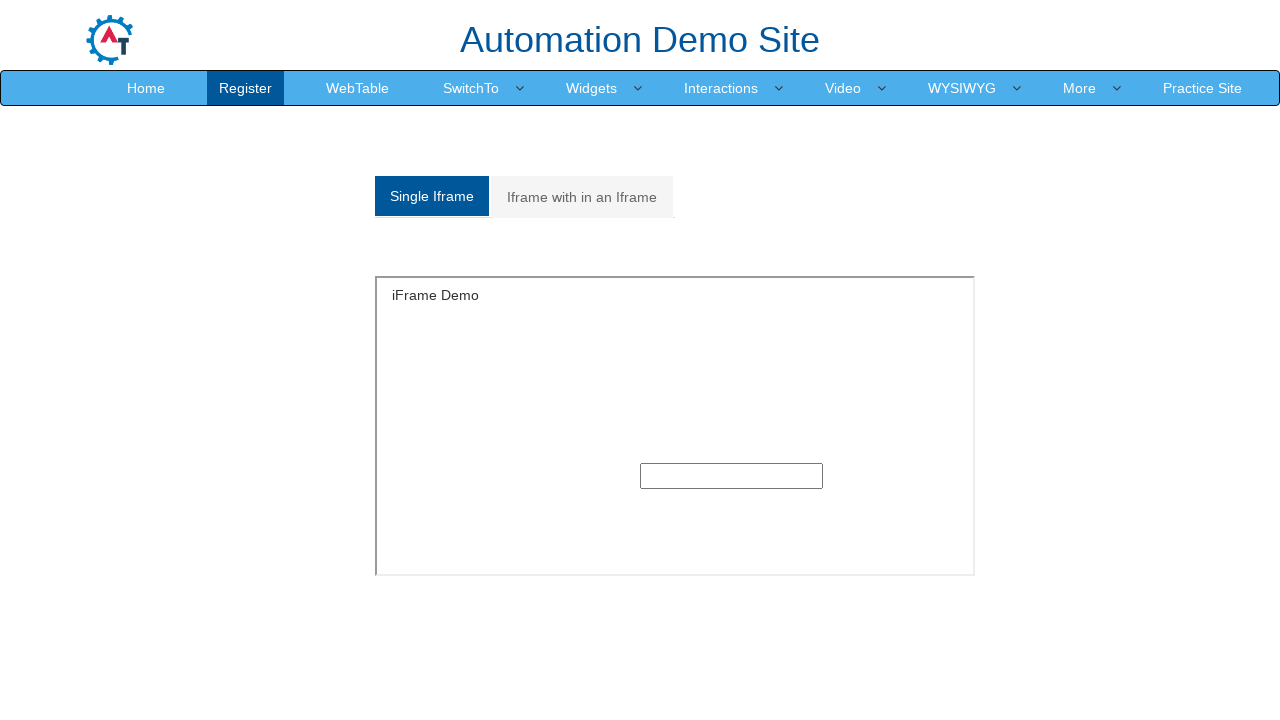

Filled text input field in iframe with 'Selenium browser' on iframe >> nth=0 >> internal:control=enter-frame >> input[type='text']
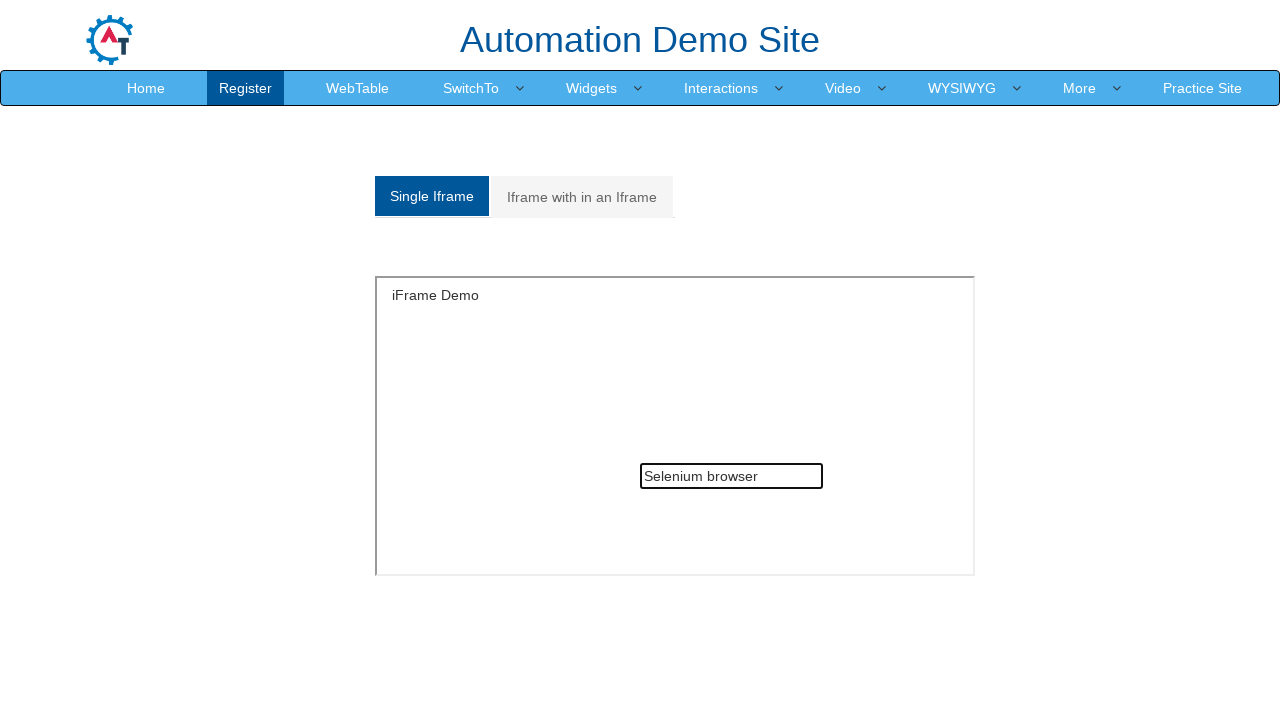

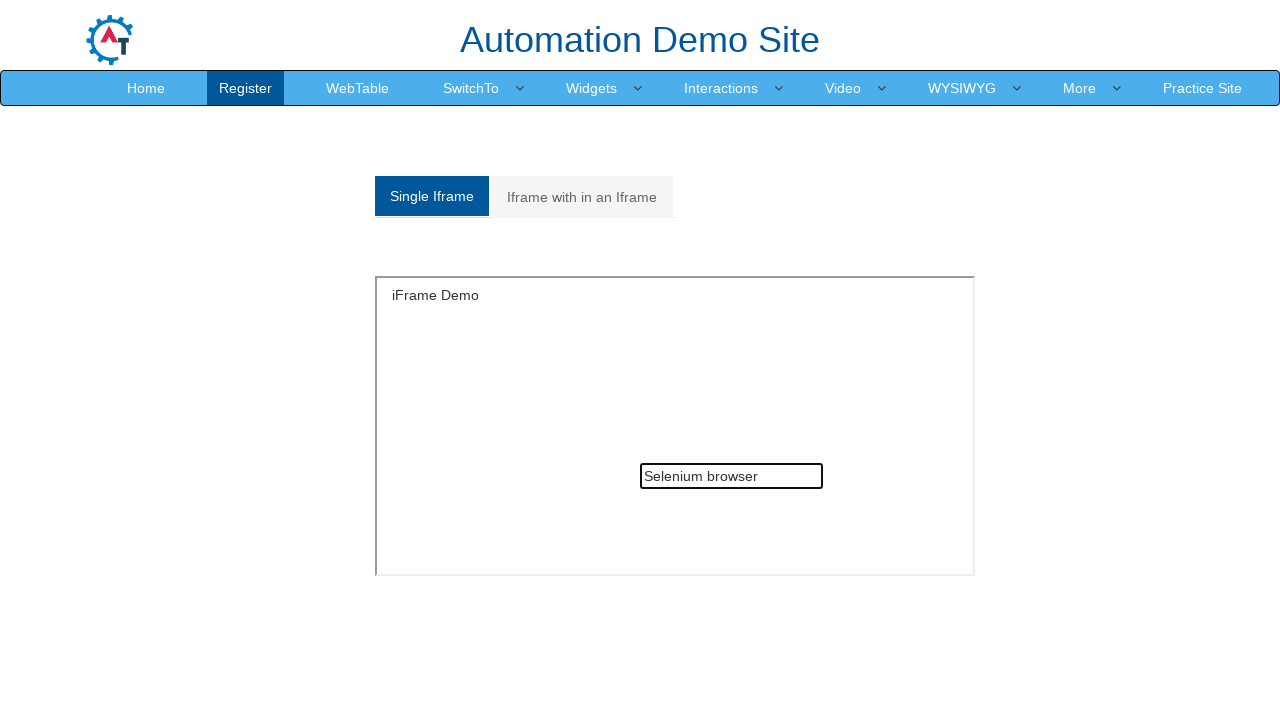